Tests dropdown element interaction by selecting options from a dropdown menu on the Omayo blog test site

Starting URL: https://omayo.blogspot.com/

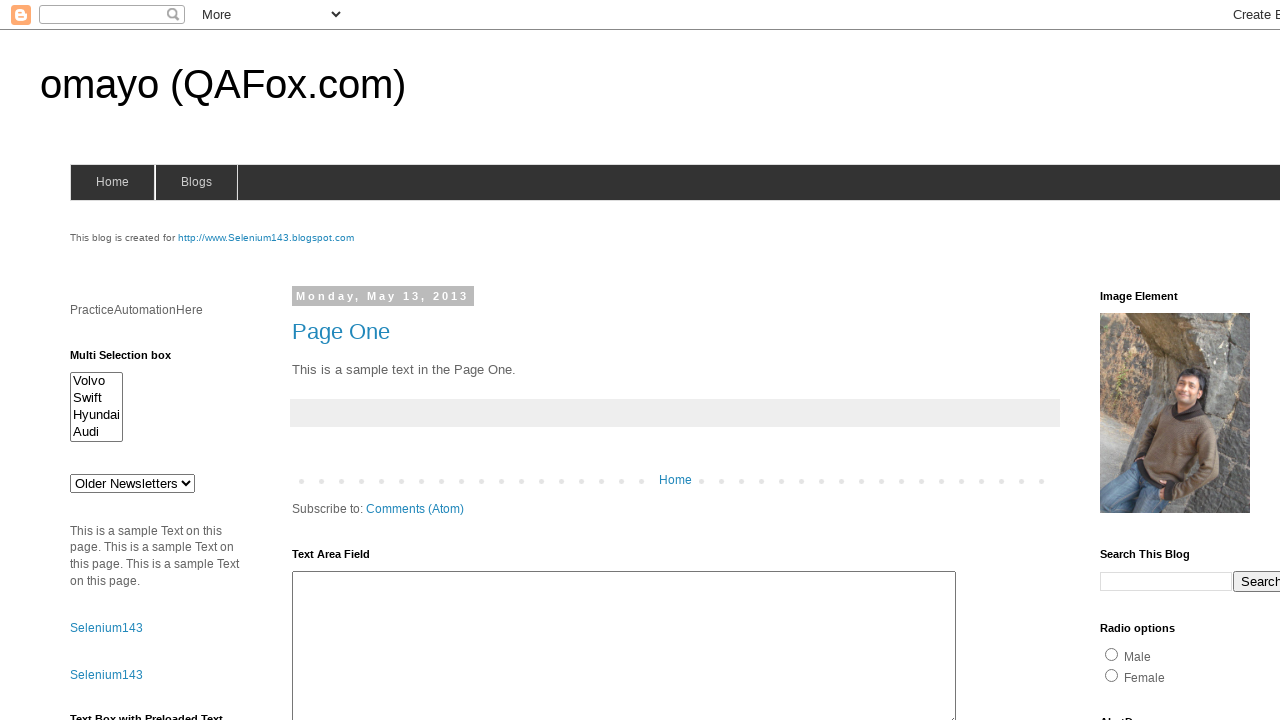

Located dropdown element with id 'drop1'
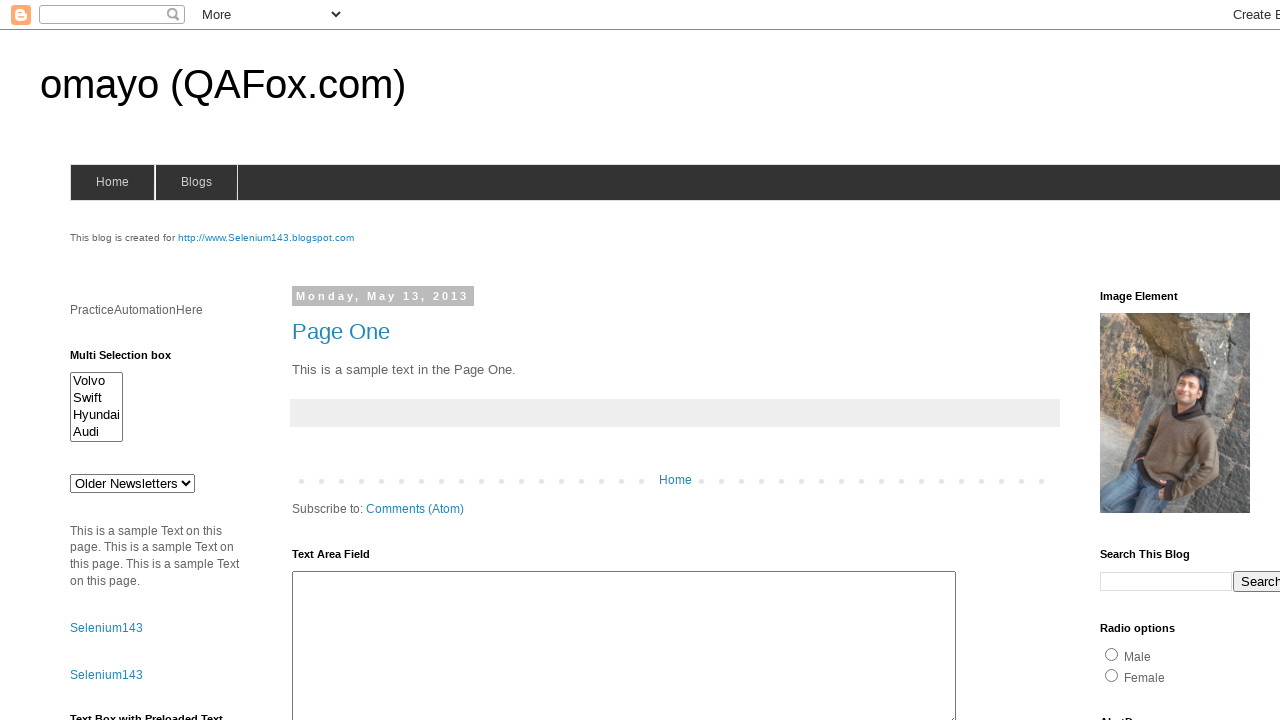

Retrieved all options from the dropdown
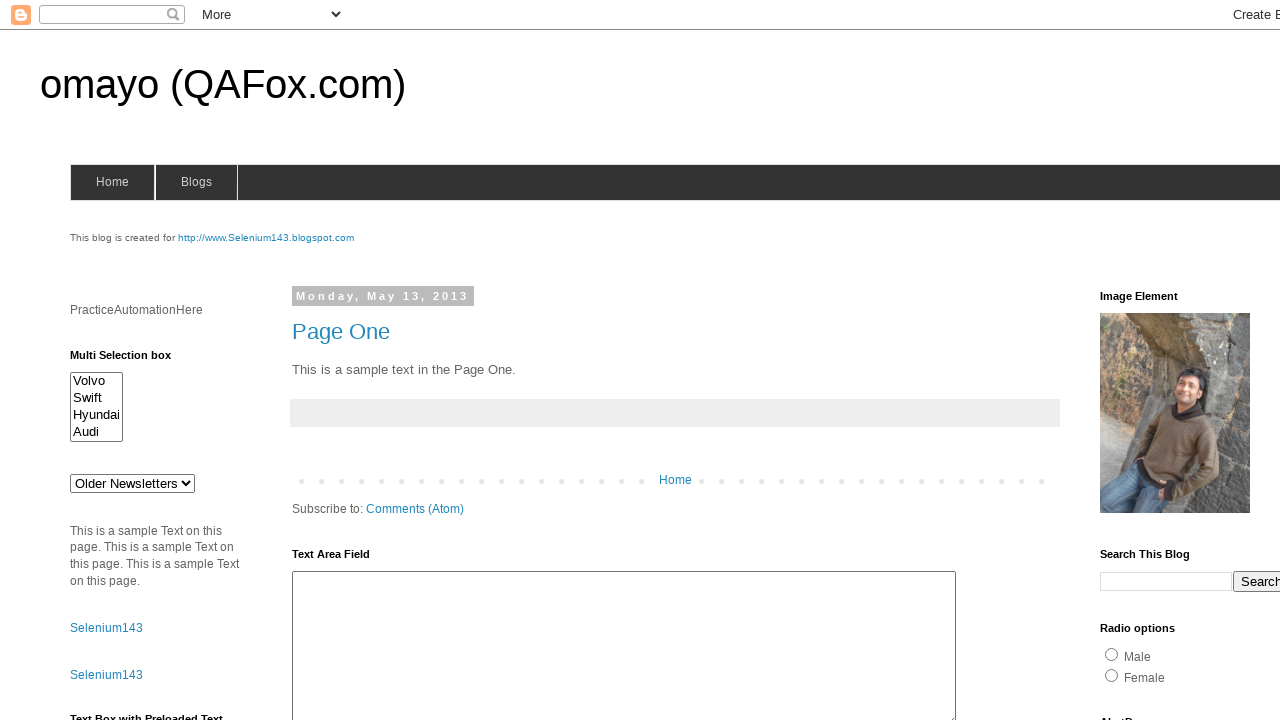

Selected second option from dropdown menu on #drop1
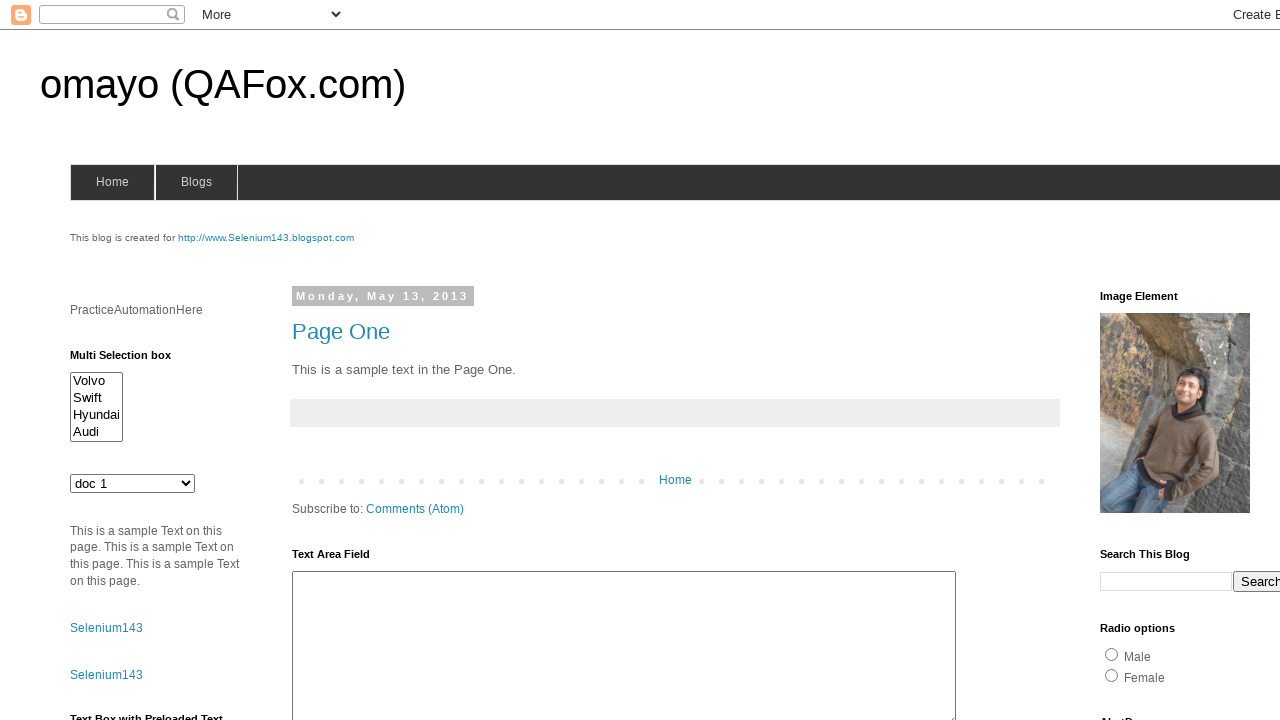

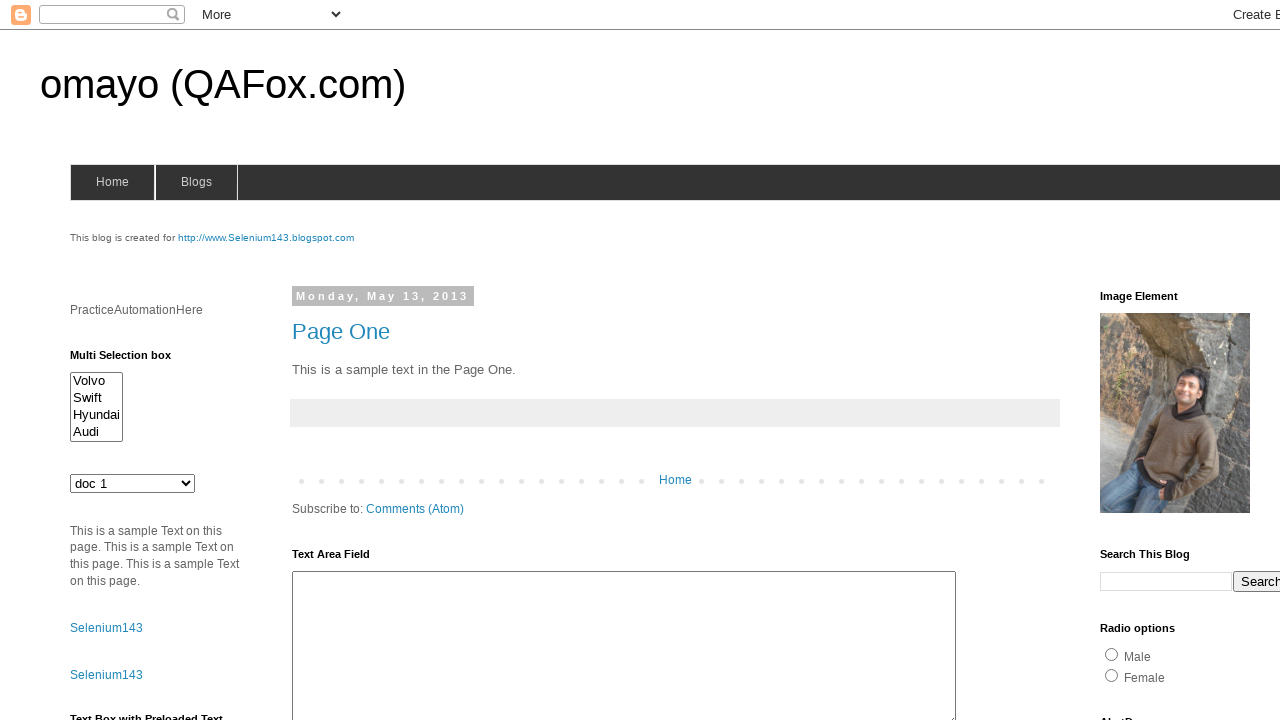